Navigates to a Velog user profile page and scrolls to load all posts dynamically, then extracts post links

Starting URL: https://velog.io/@leejh3224/

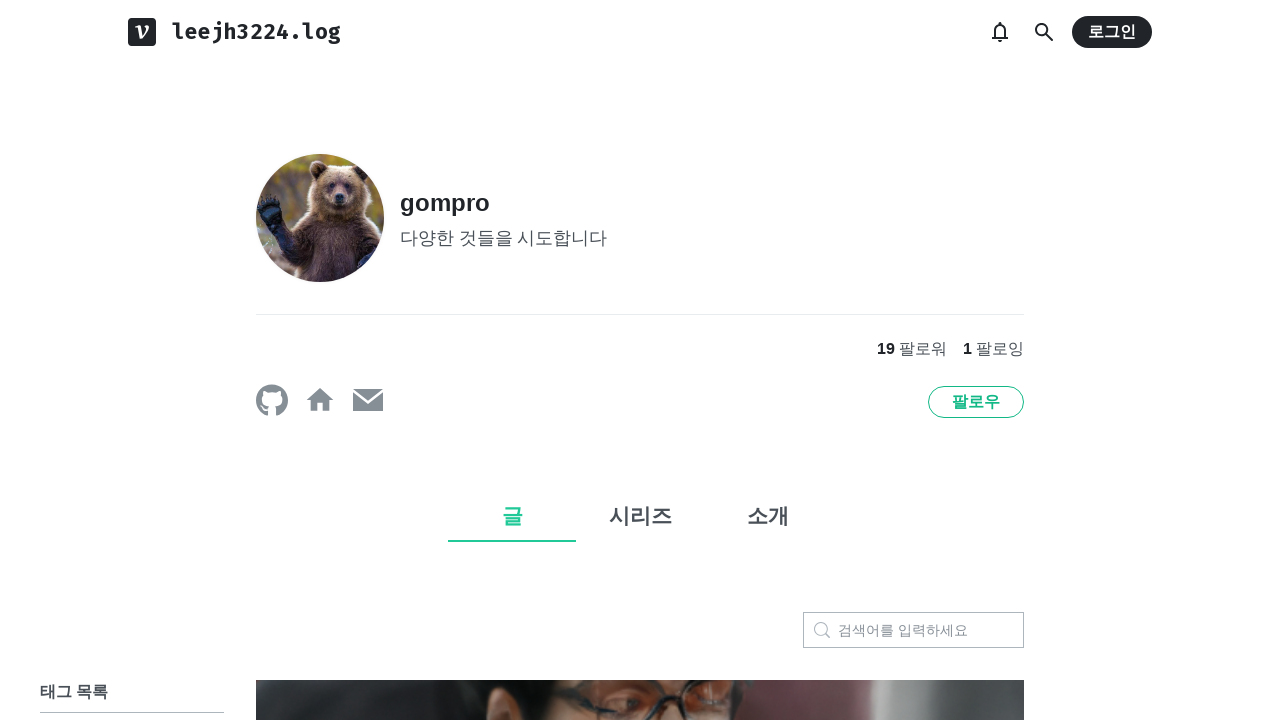

Navigated to Velog user profile page (https://velog.io/@leejh3224/)
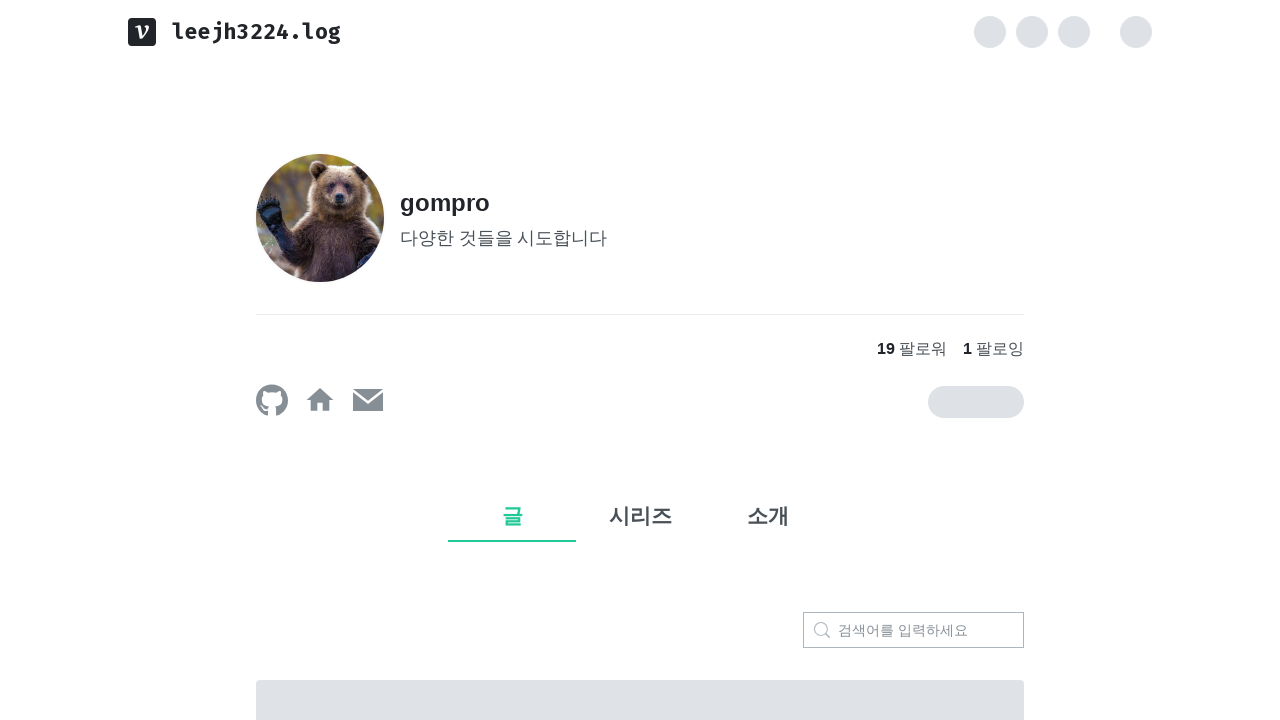

Evaluated initial page height
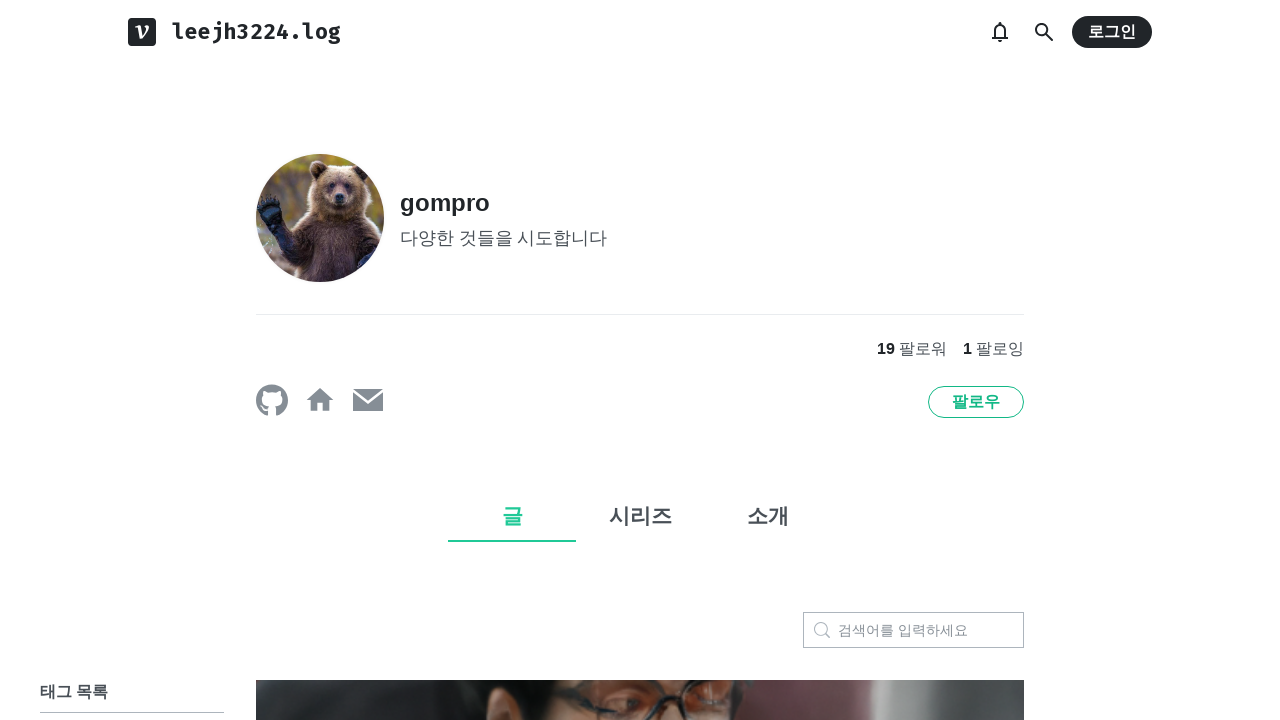

Scrolled to bottom of page to trigger content loading
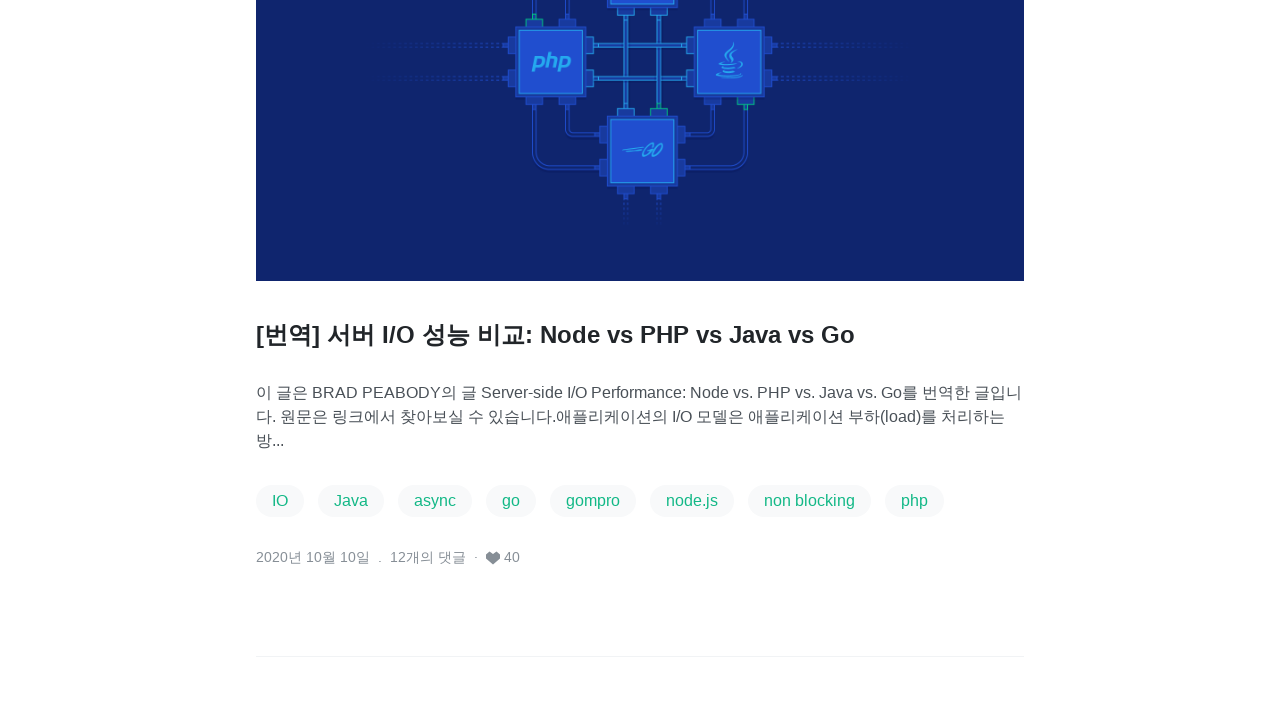

Waited 1000ms for new content to load
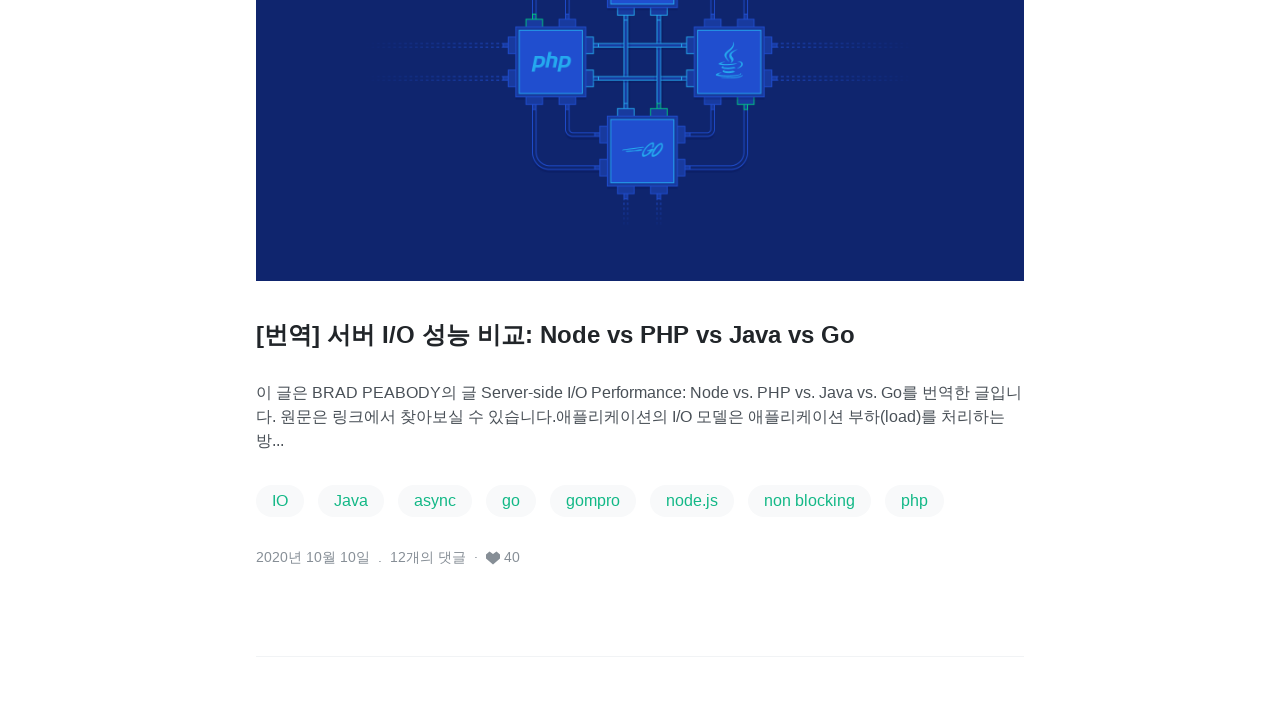

Evaluated new page height to check for additional content
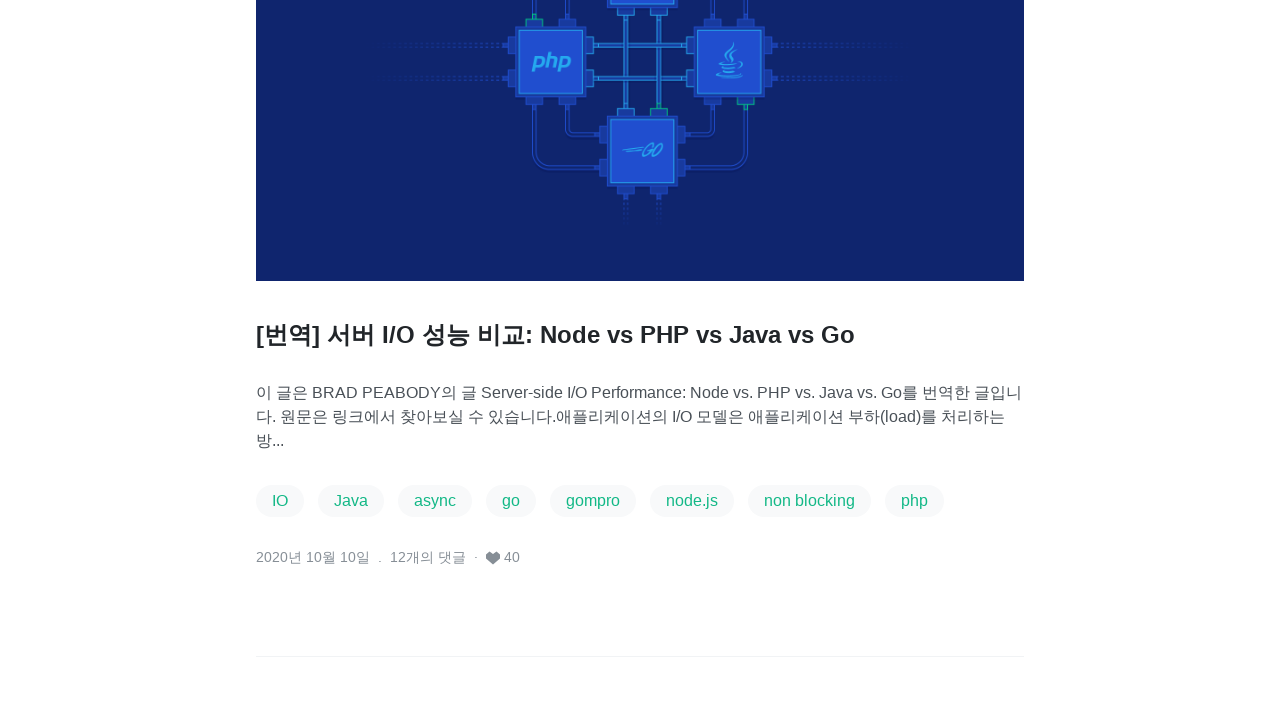

Scrolled to bottom of page to trigger content loading
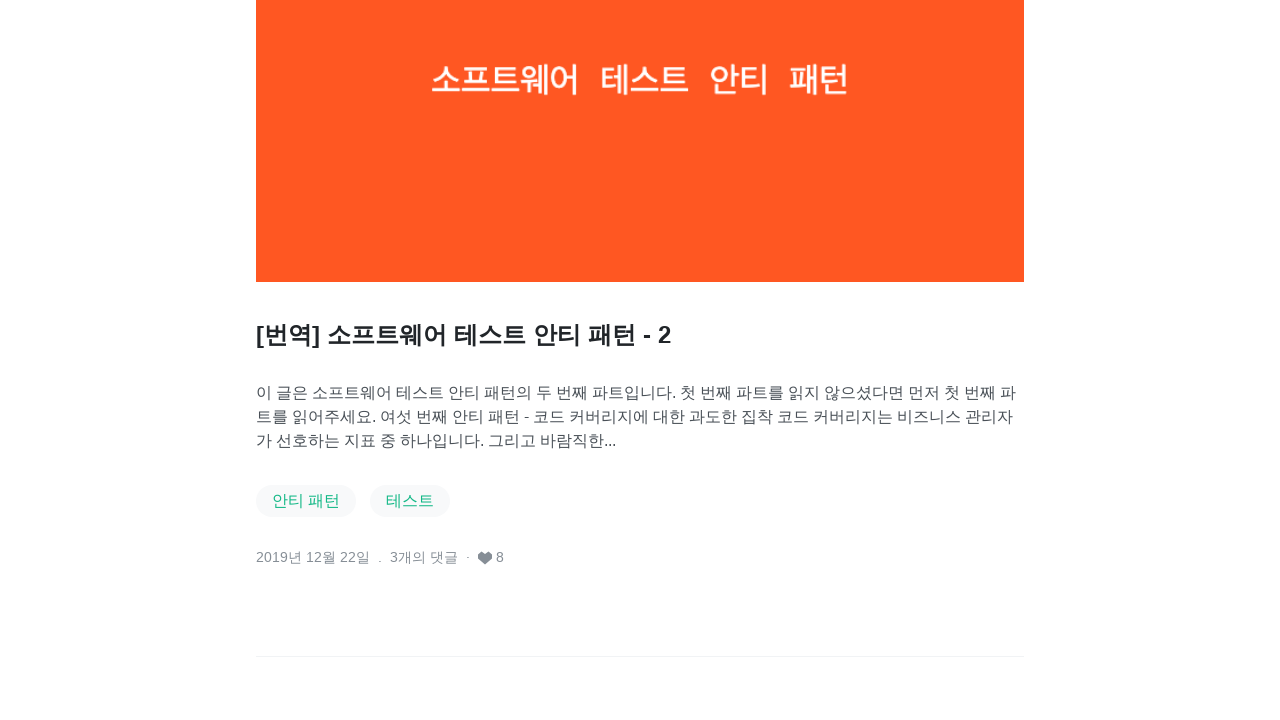

Waited 1000ms for new content to load
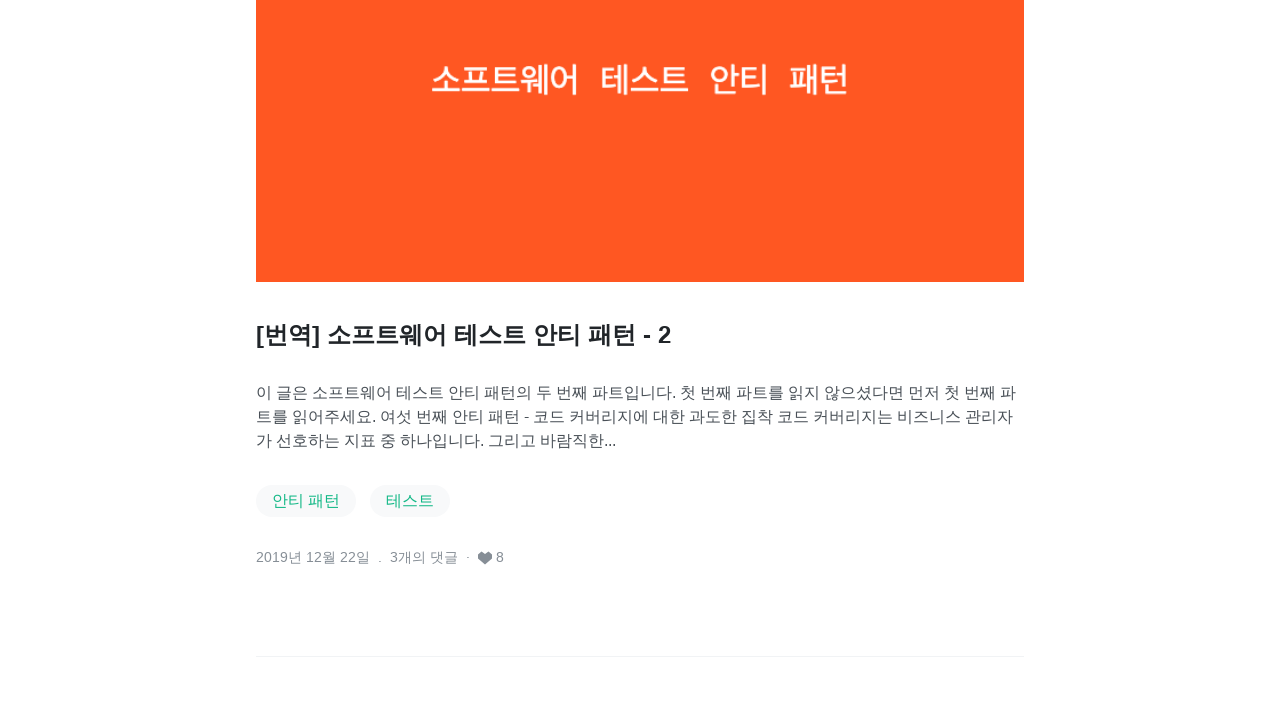

Evaluated new page height to check for additional content
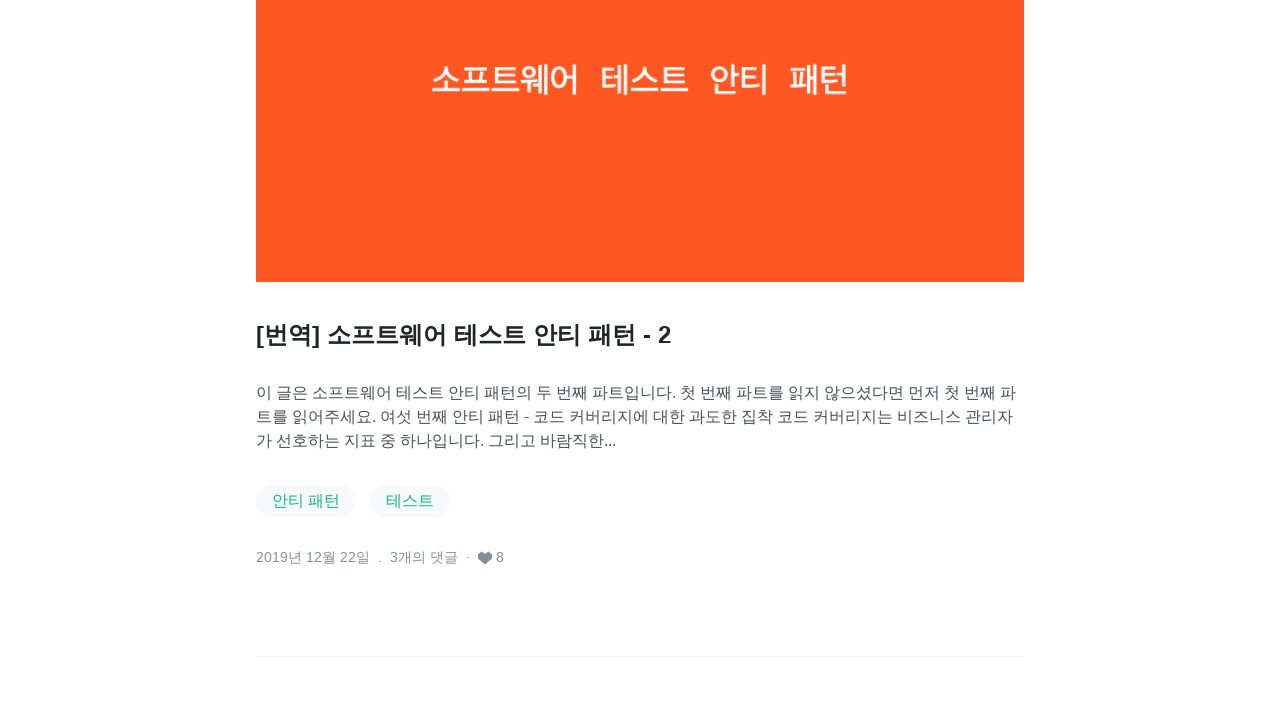

Scrolled to bottom of page to trigger content loading
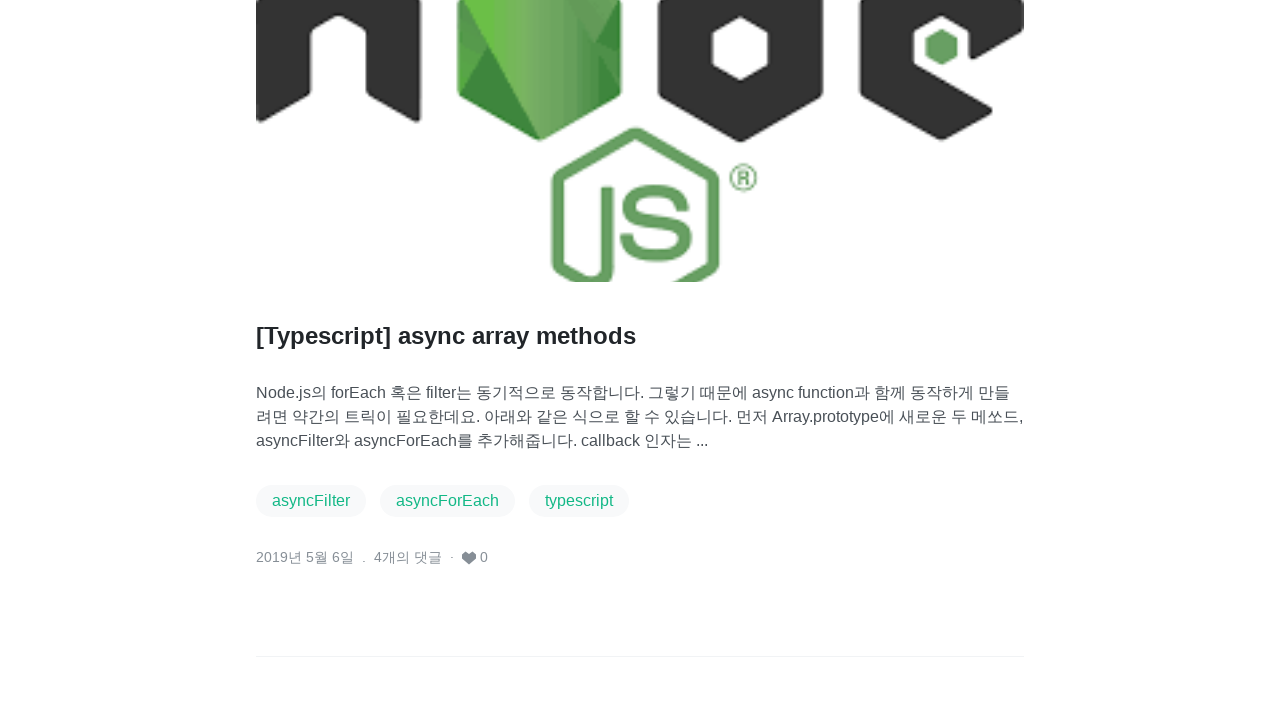

Waited 1000ms for new content to load
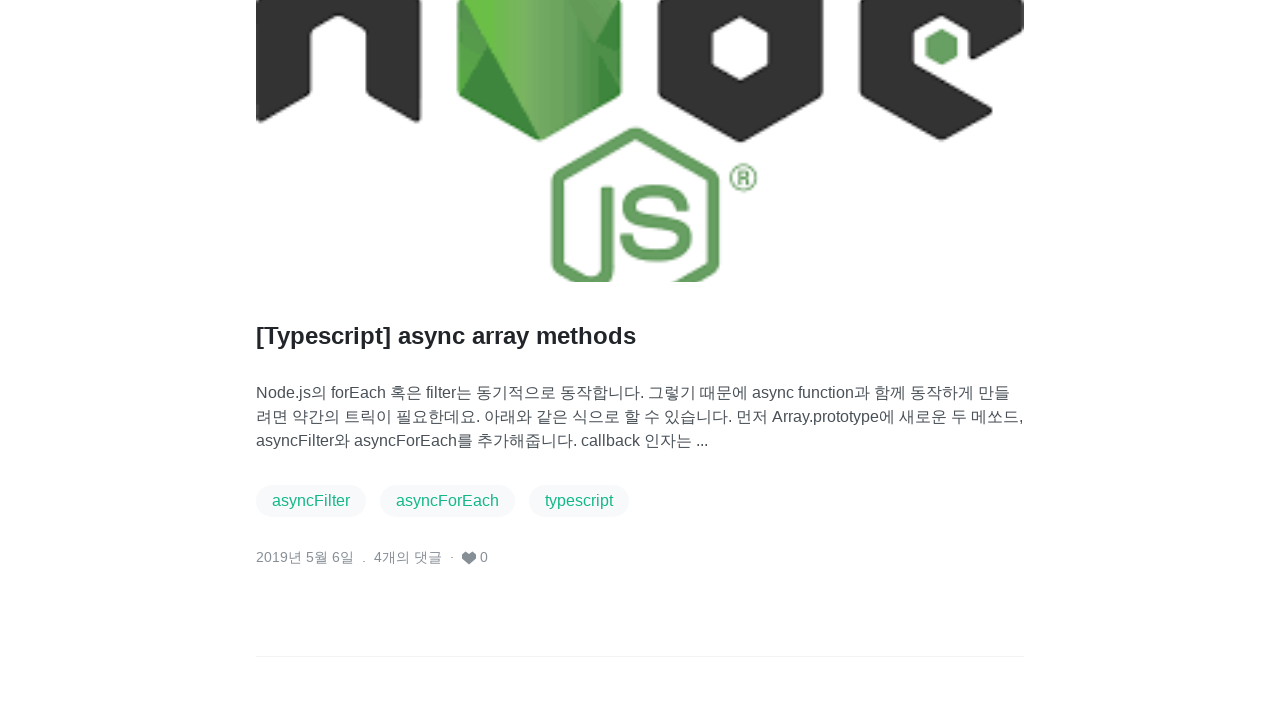

Evaluated new page height to check for additional content
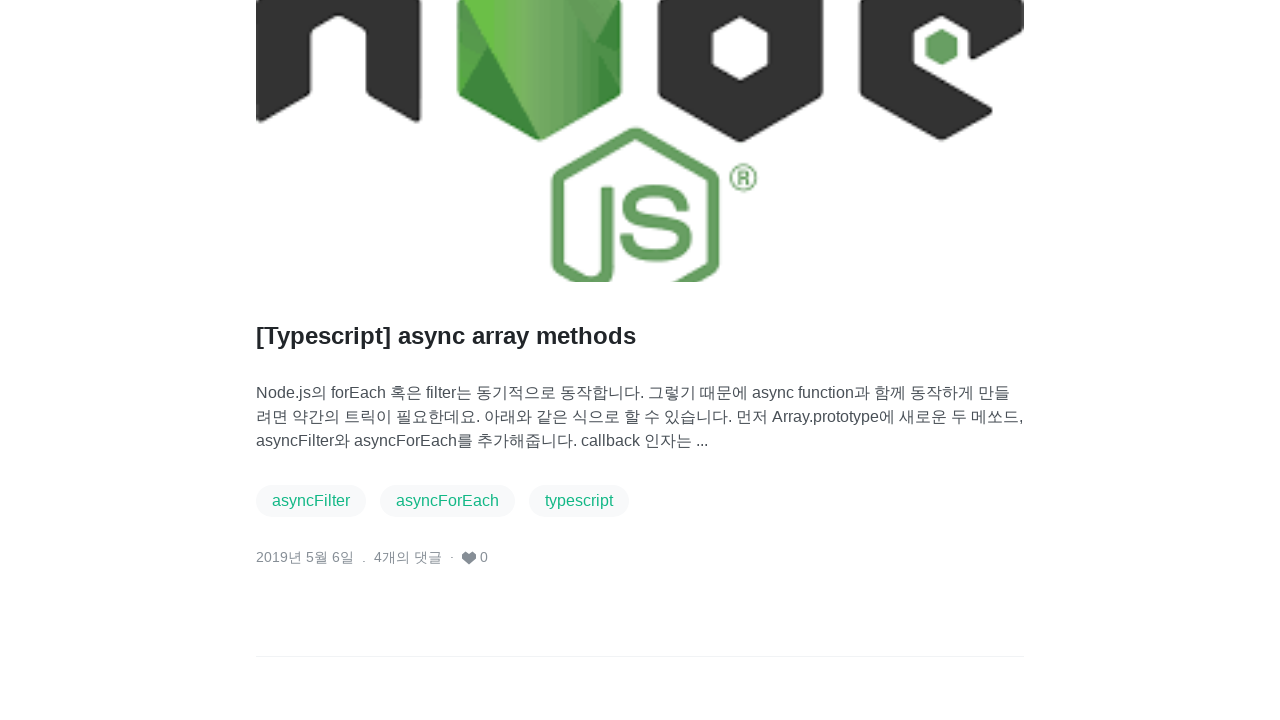

Scrolled to bottom of page to trigger content loading
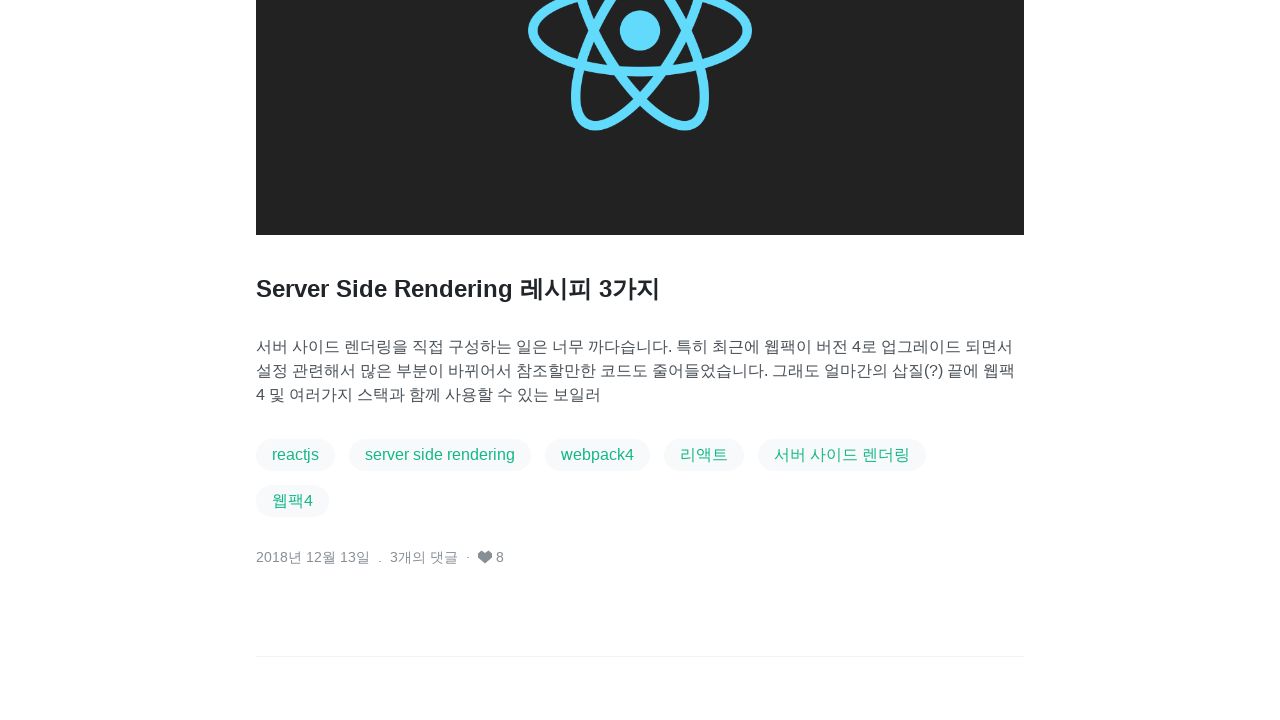

Waited 1000ms for new content to load
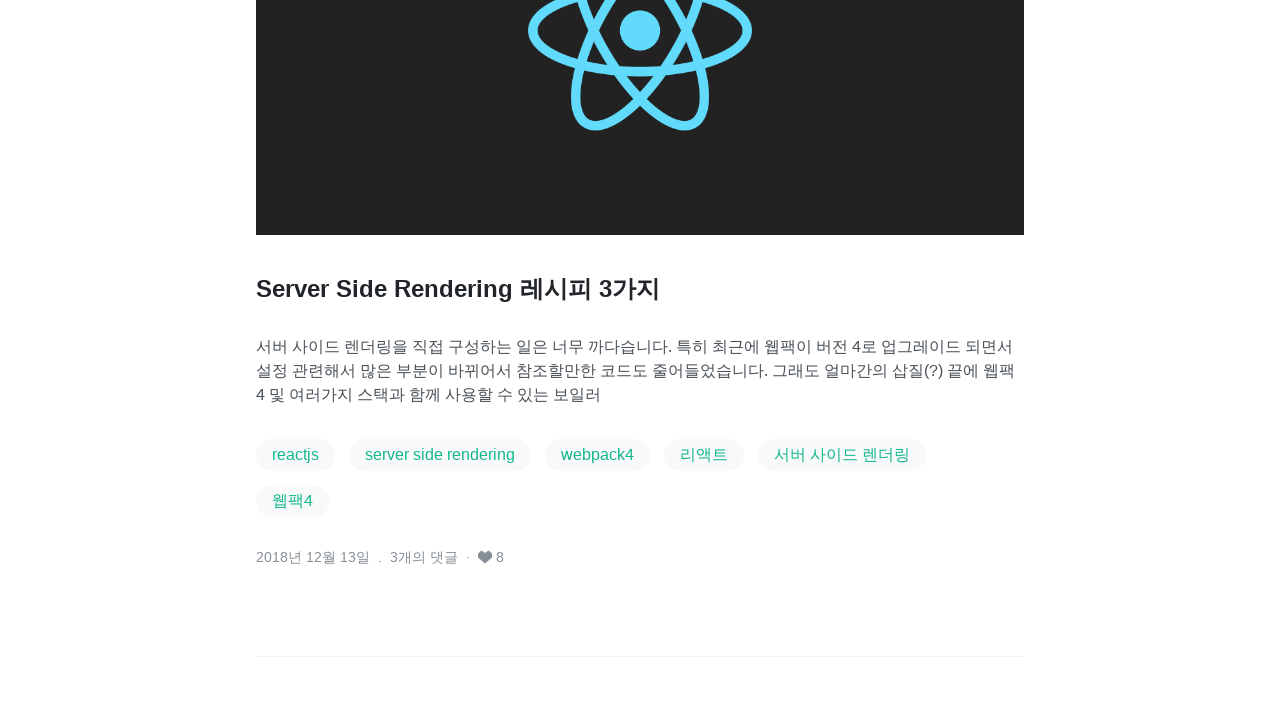

Evaluated new page height to check for additional content
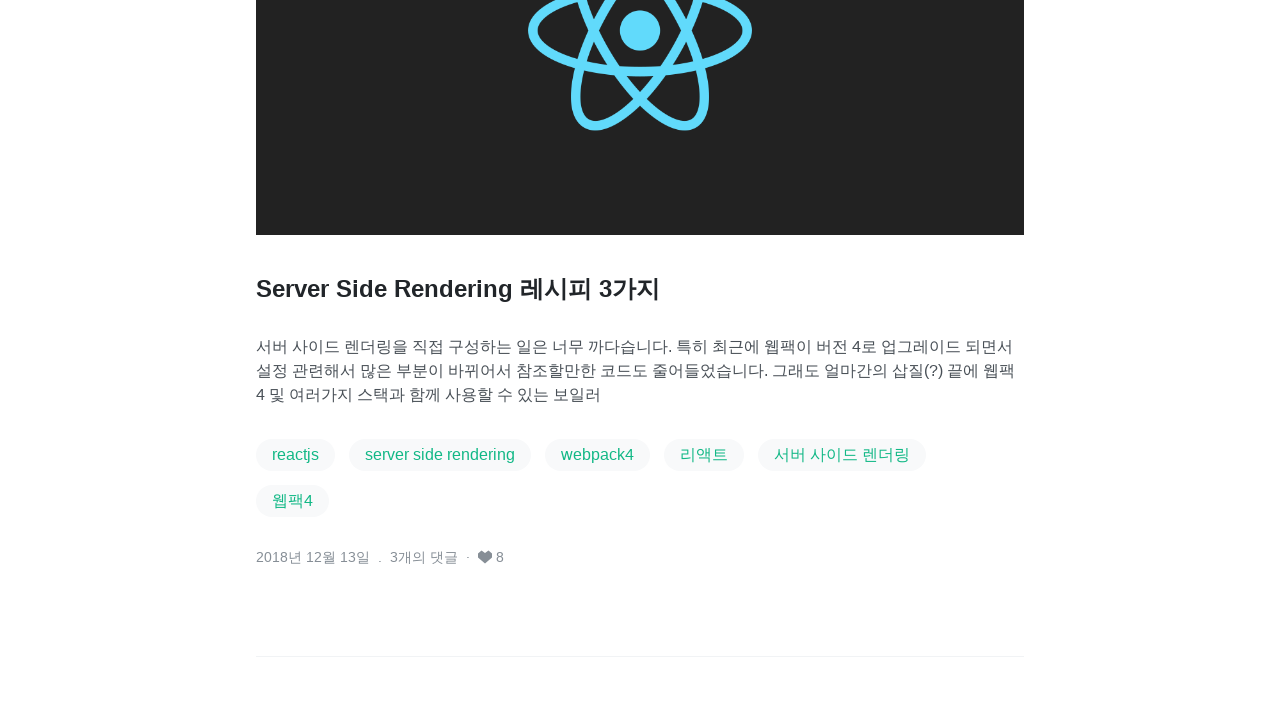

Scrolled to bottom of page to trigger content loading
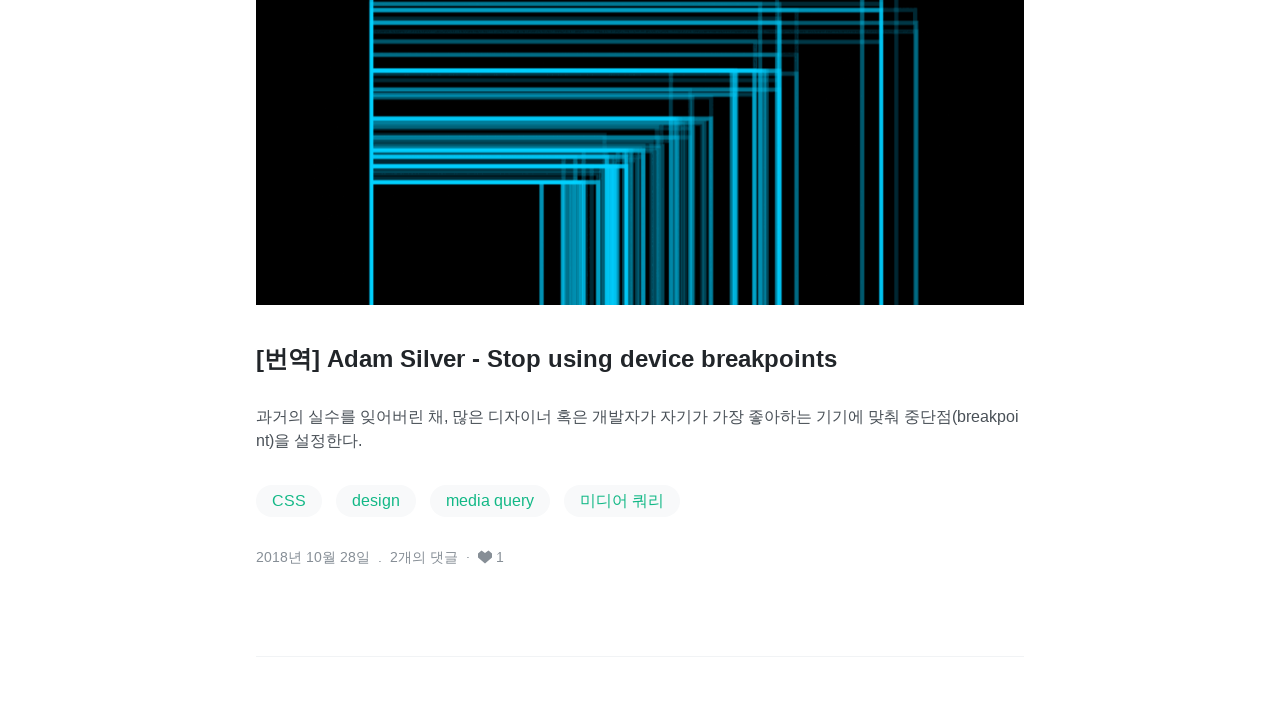

Waited 1000ms for new content to load
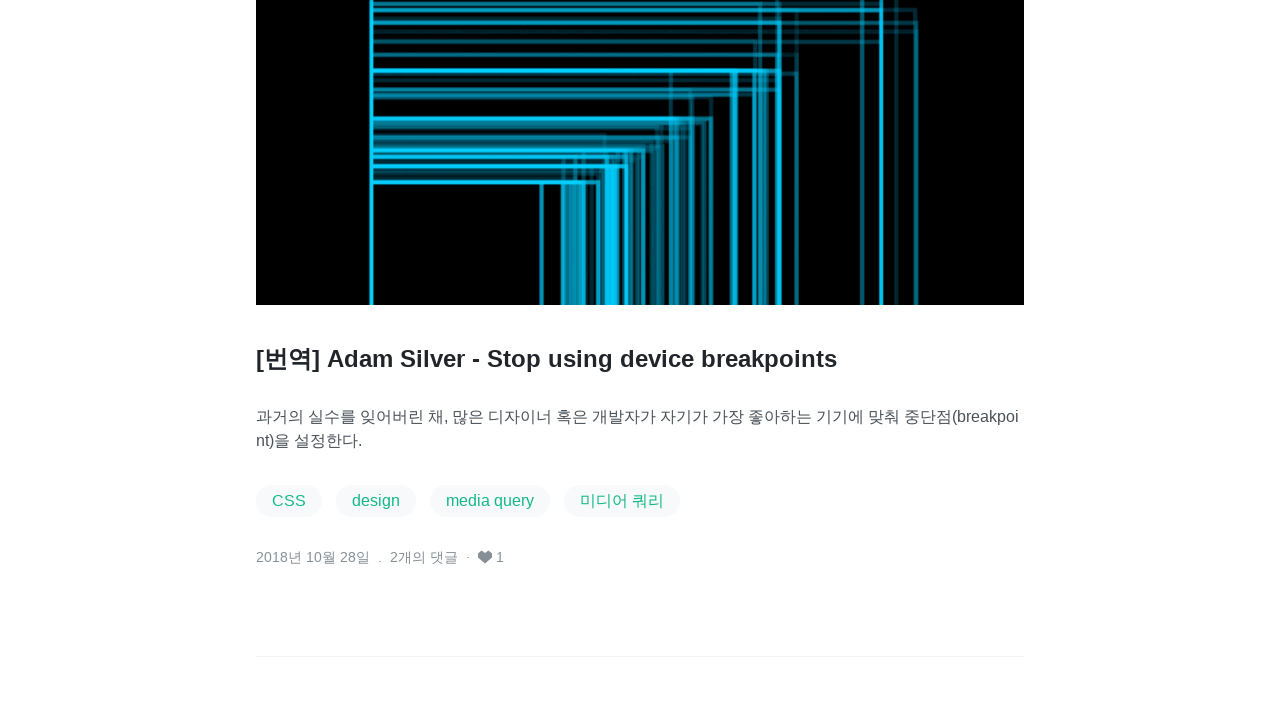

Evaluated new page height to check for additional content
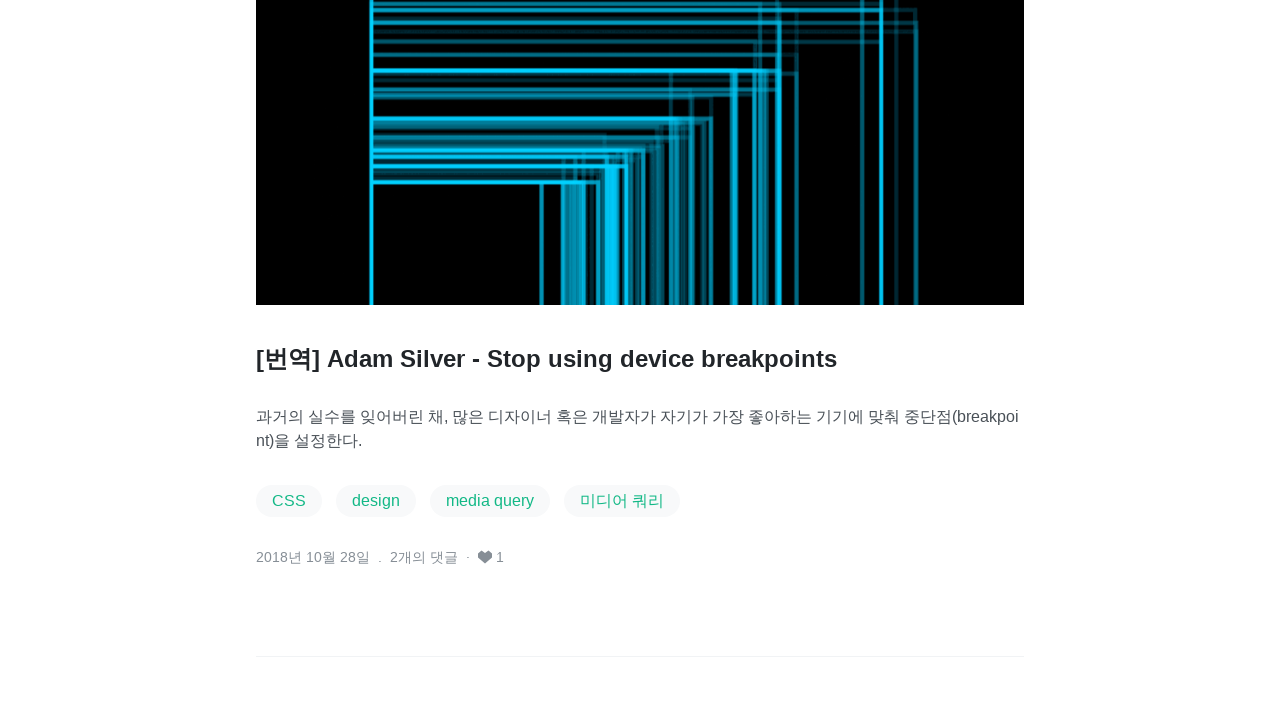

Scrolled to bottom of page to trigger content loading
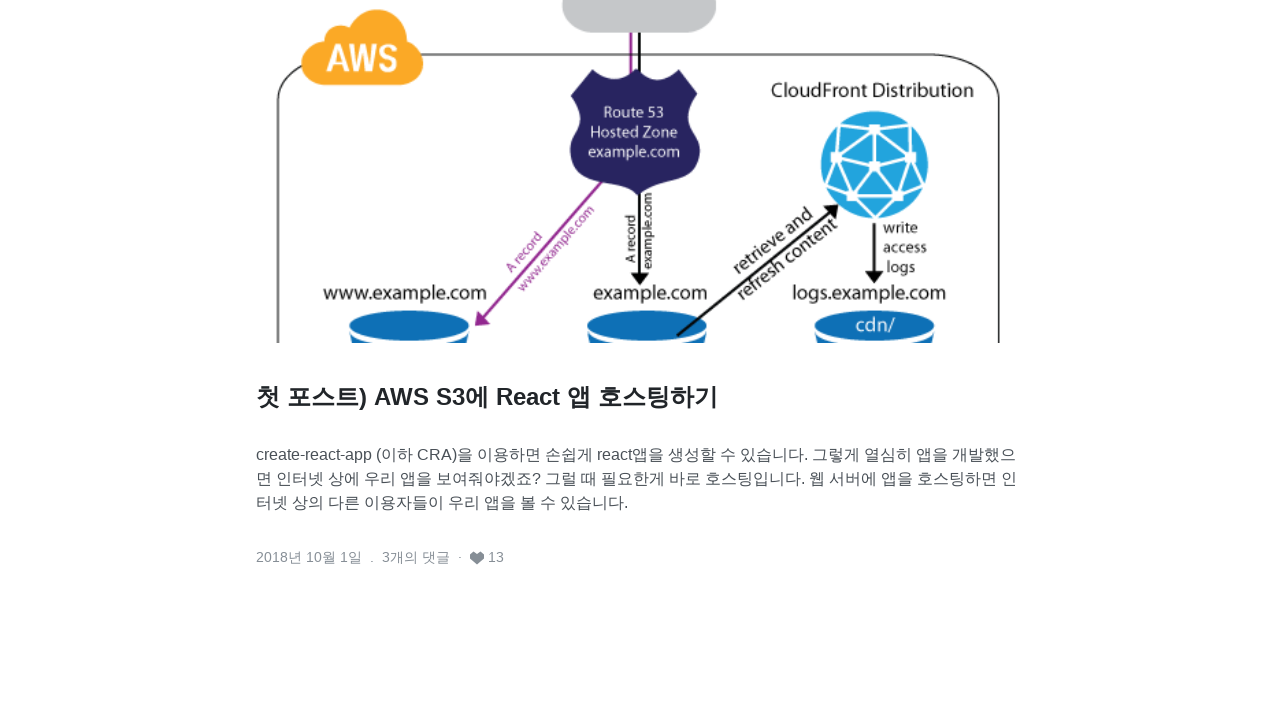

Waited 1000ms for new content to load
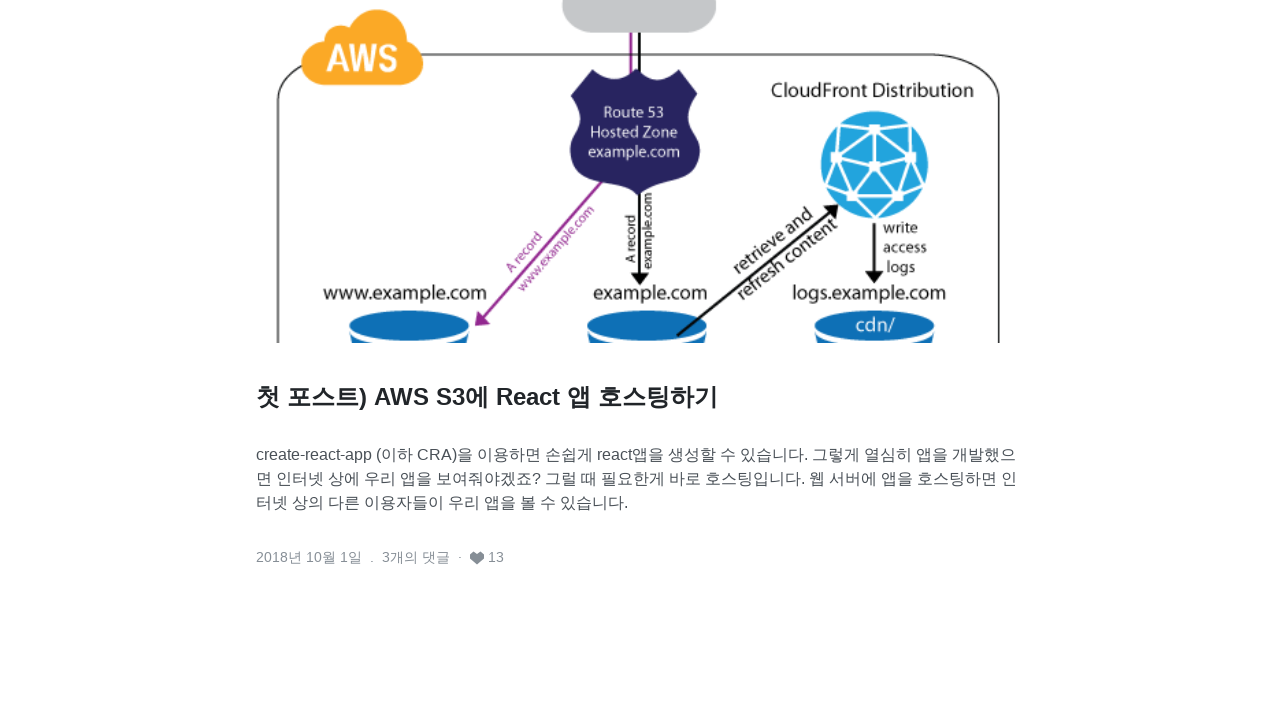

Evaluated new page height to check for additional content
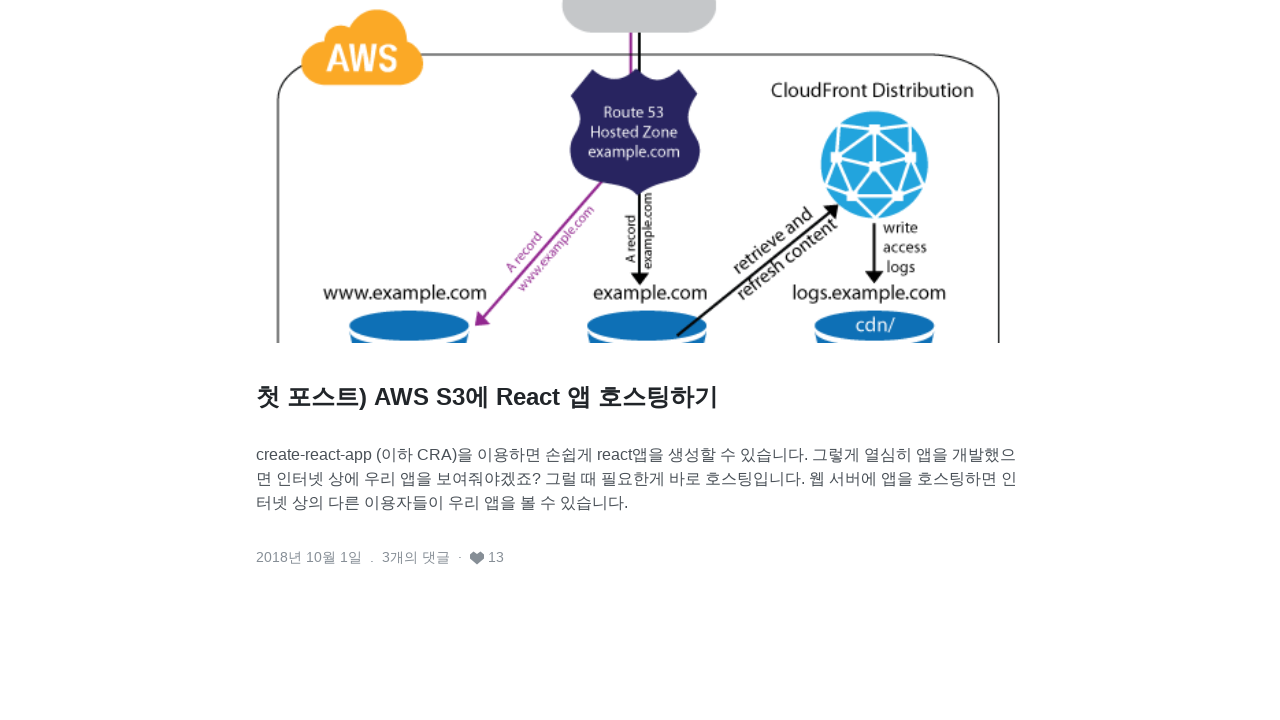

No new content loaded - all posts have been scrolled into view
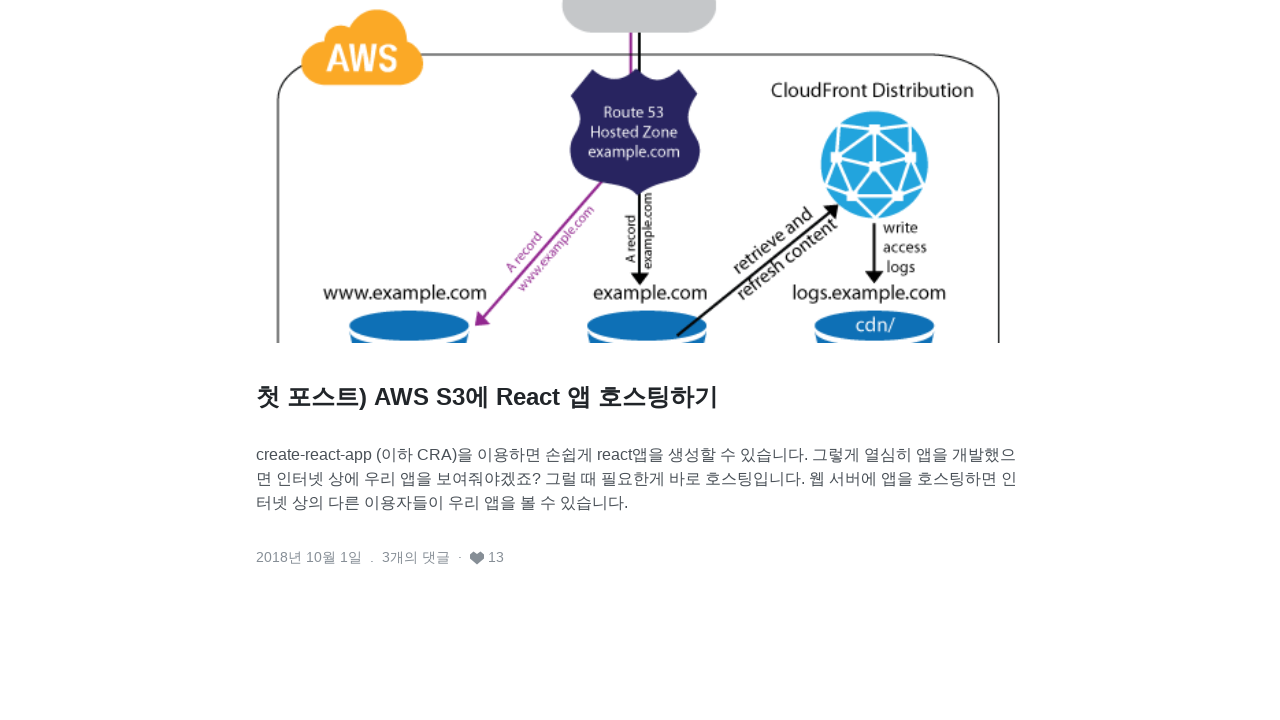

Extracted all article links from the profile page
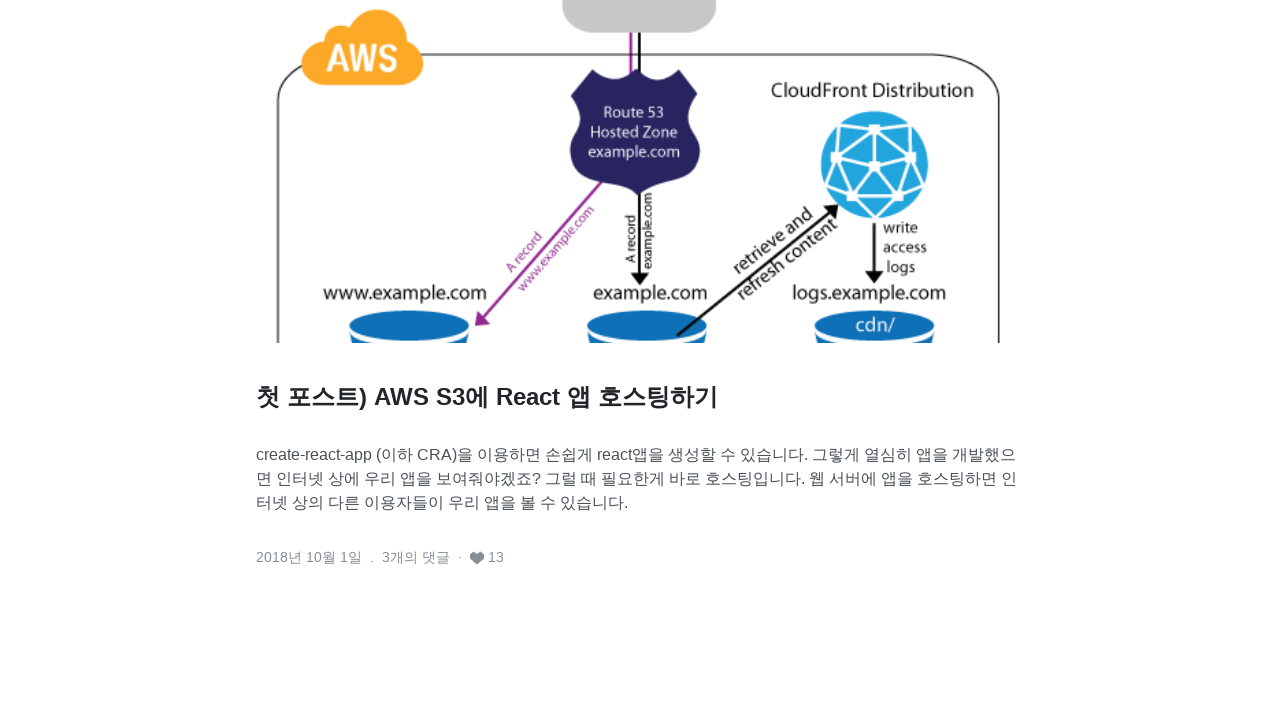

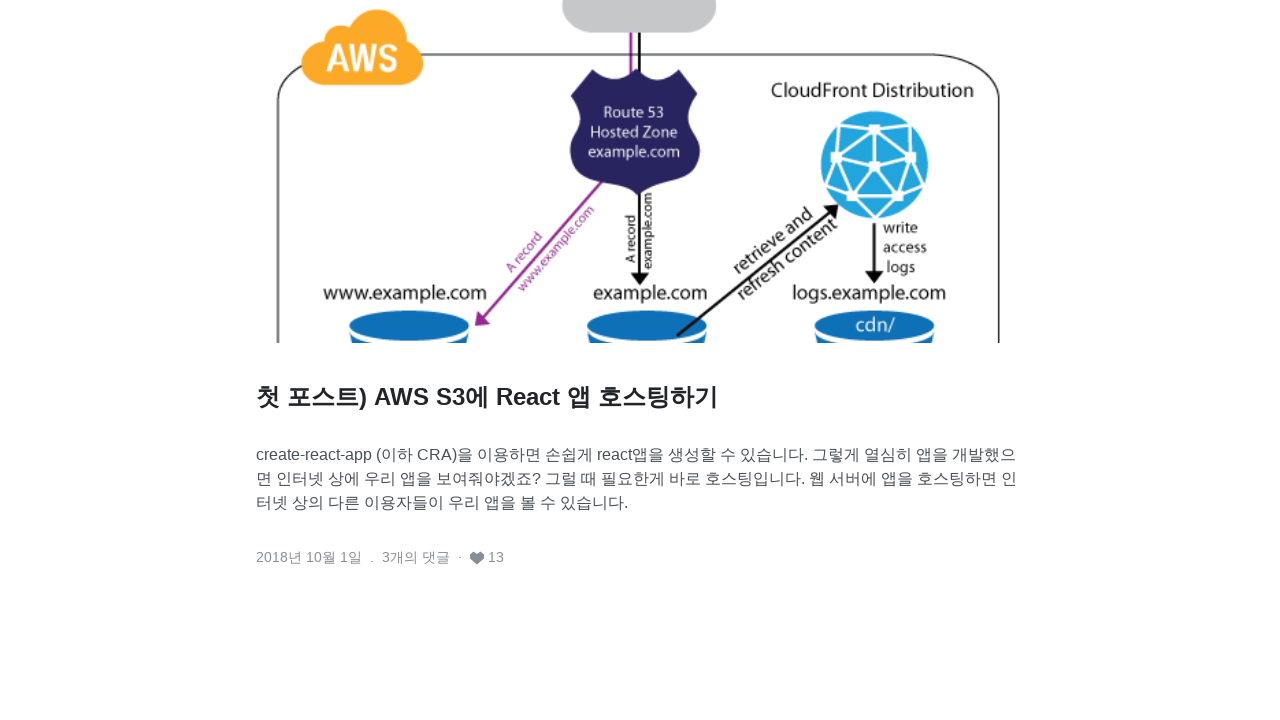